Tests registration form validation when password is less than 6 characters

Starting URL: https://alada.vn/tai-khoan/dang-ky.html

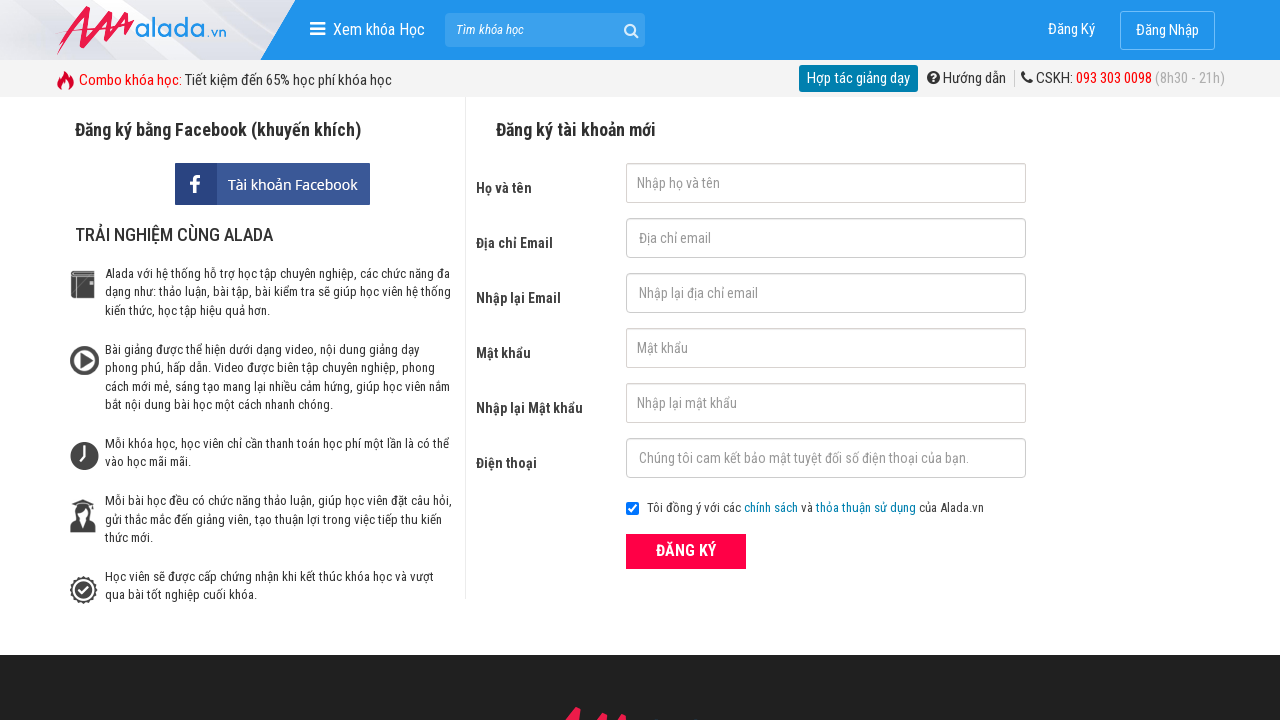

Filled first name field with 'Toan Nguyen' on #txtFirstname
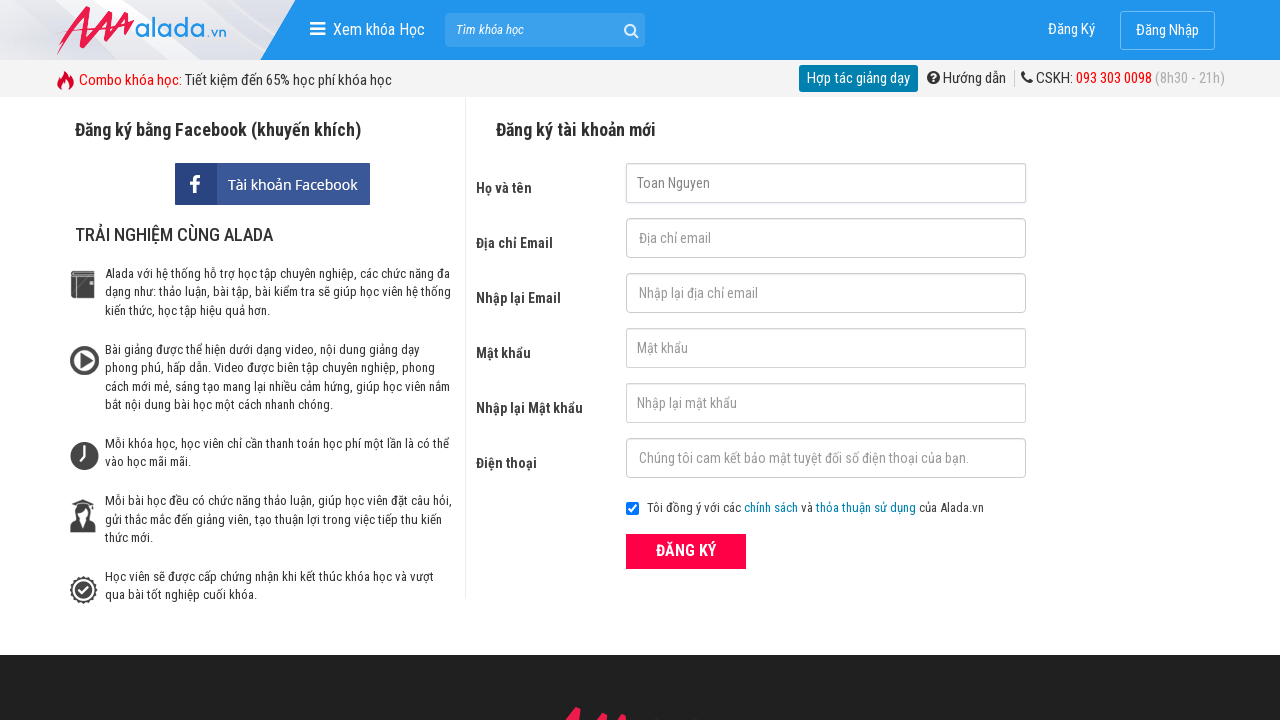

Filled email field with 'Toan@gmail.com' on #txtEmail
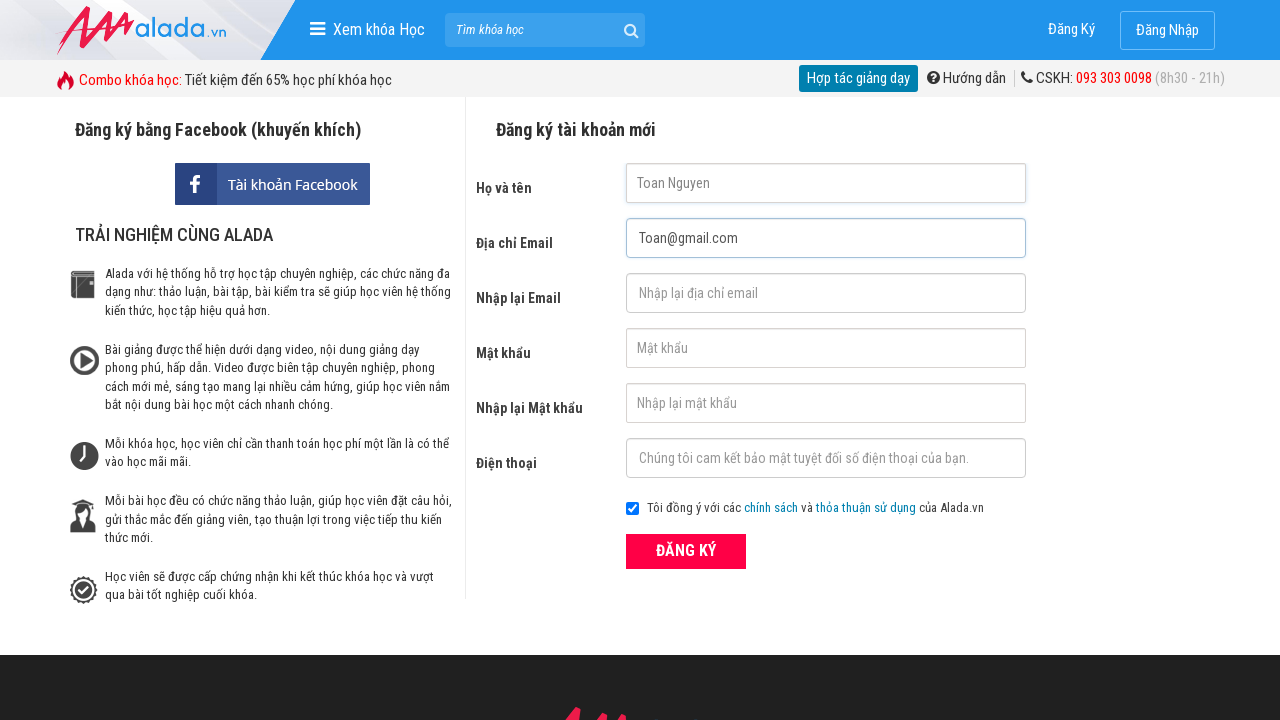

Filled confirm email field with 'Toan@gmail.com' on #txtCEmail
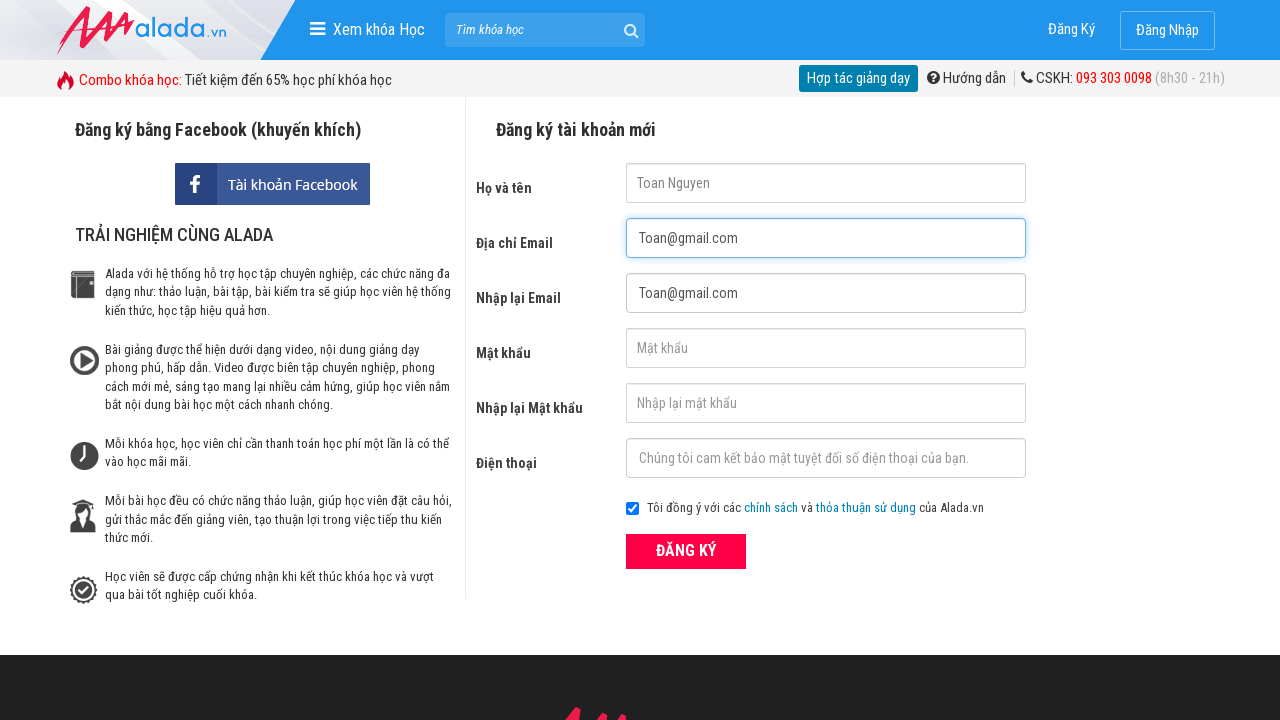

Filled password field with 'Toan1' (5 characters, less than 6) on input#txtPassword
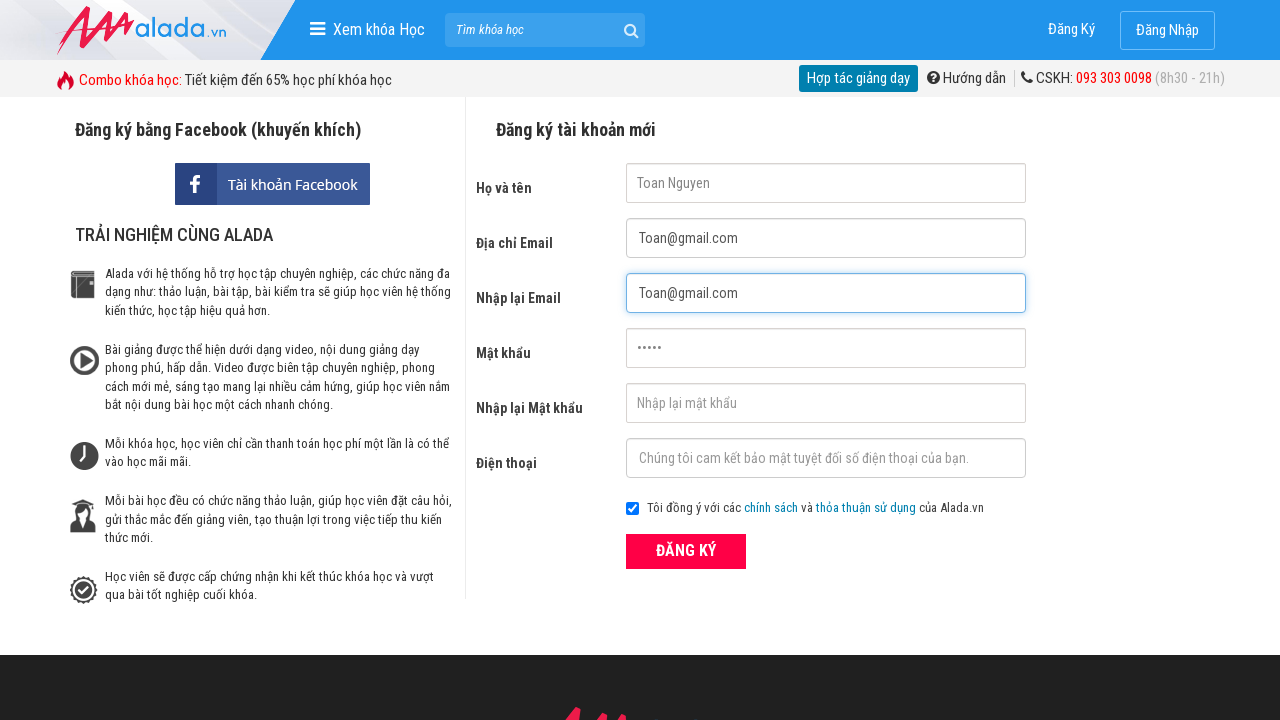

Filled confirm password field with 'Toan1' on input#txtCPassword
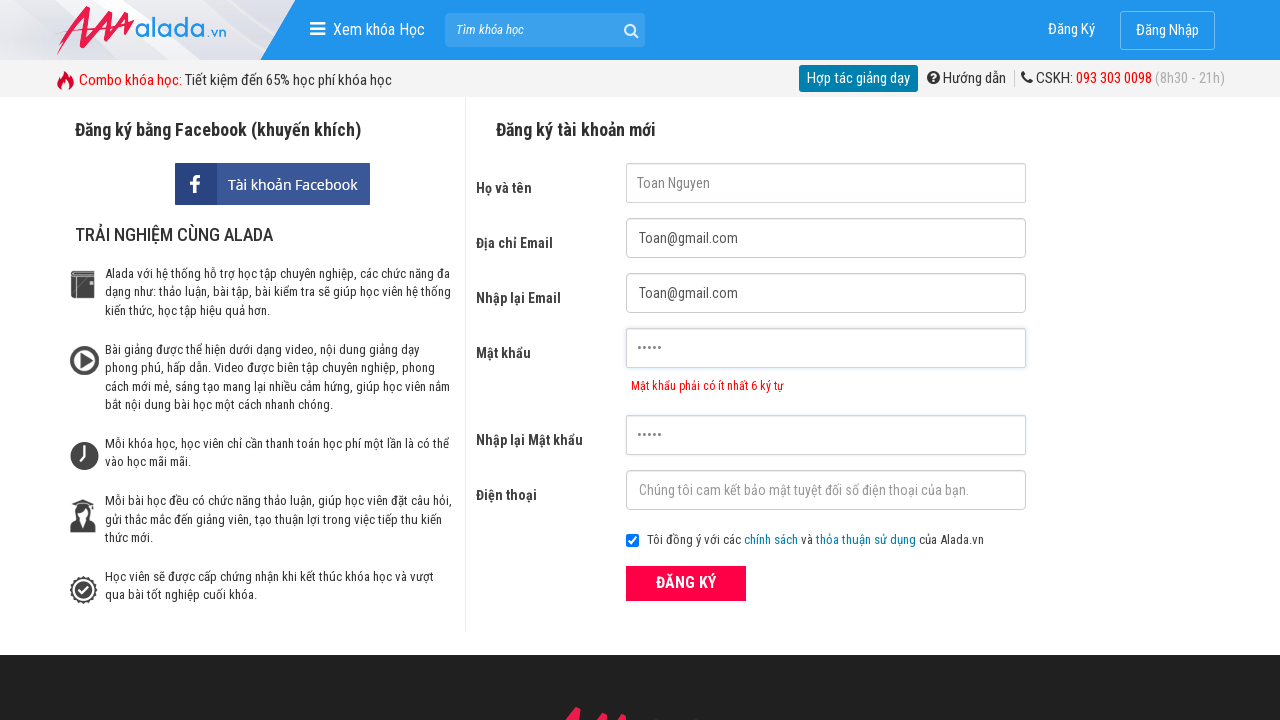

Filled phone field with '0901234567' on #txtPhone
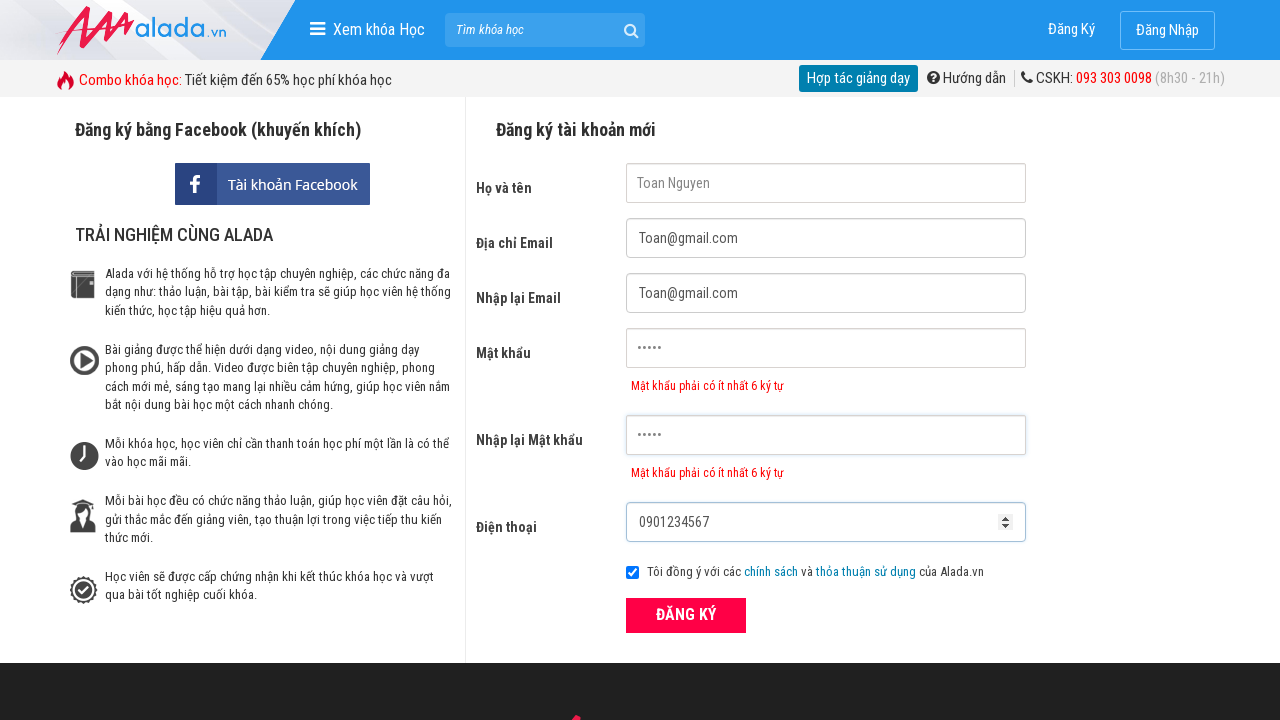

Clicked submit button to register at (686, 615) on button[type='submit']
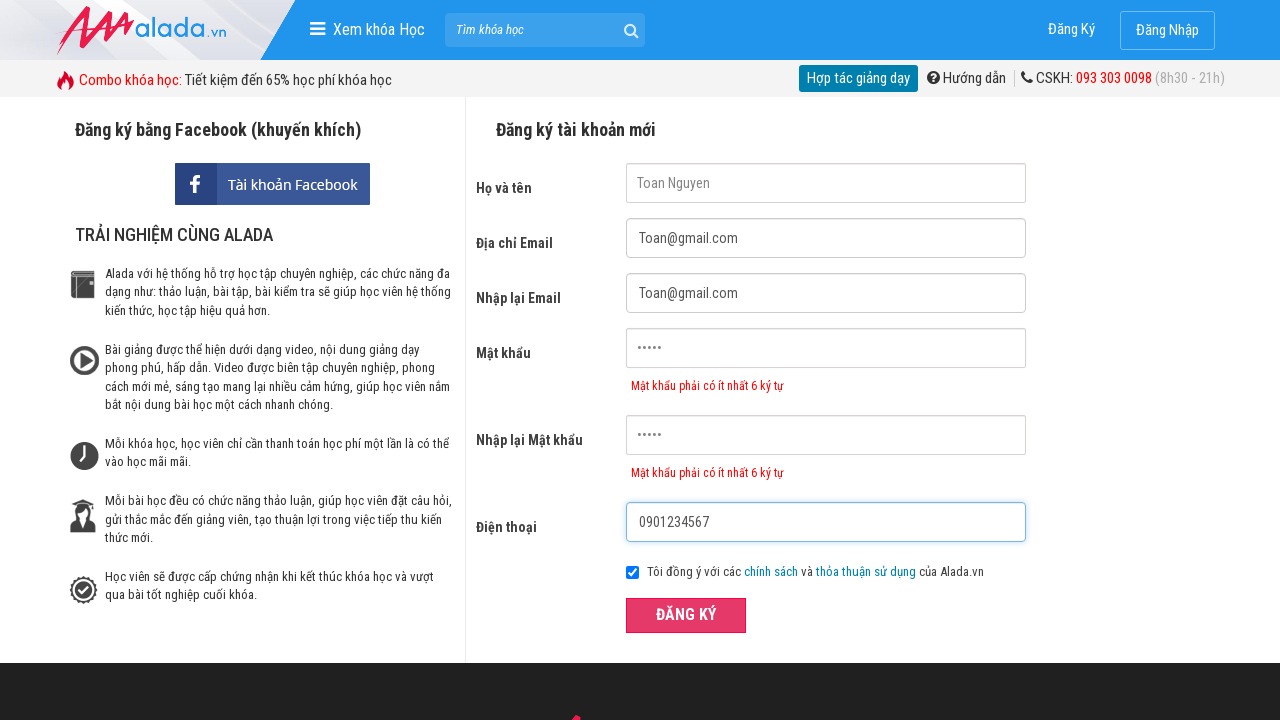

Password error message appeared
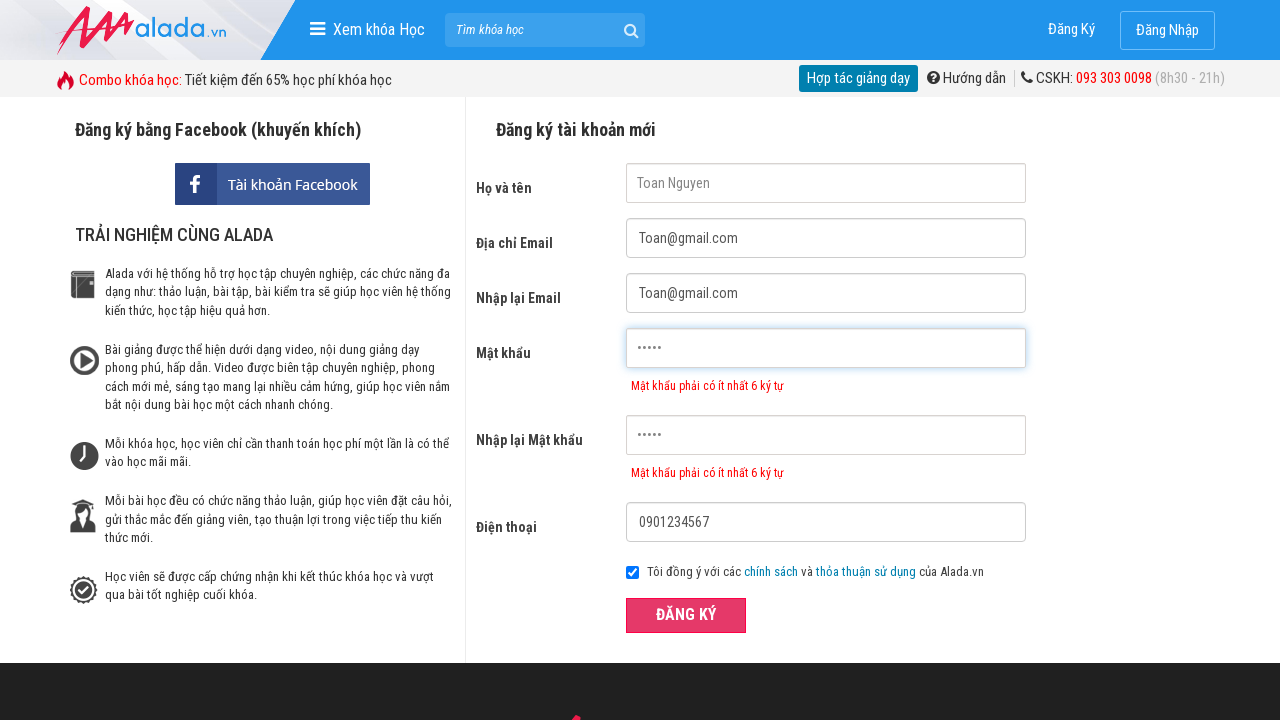

Confirm password error message appeared
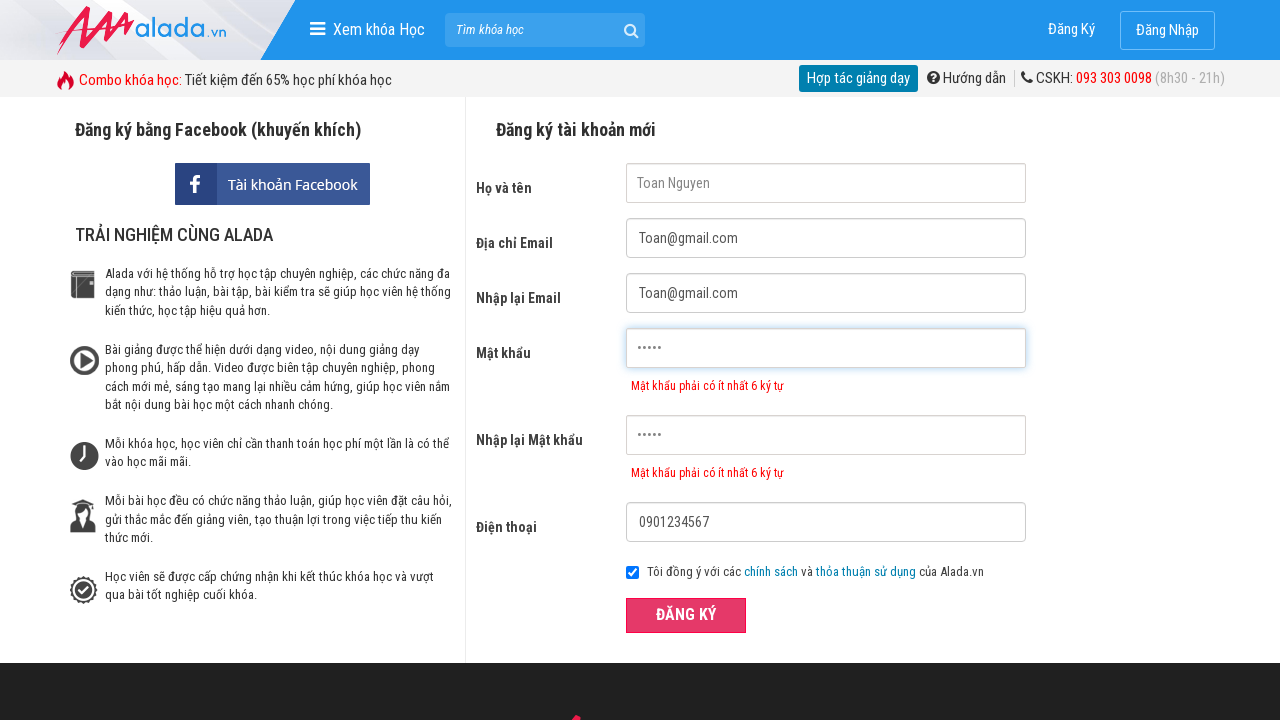

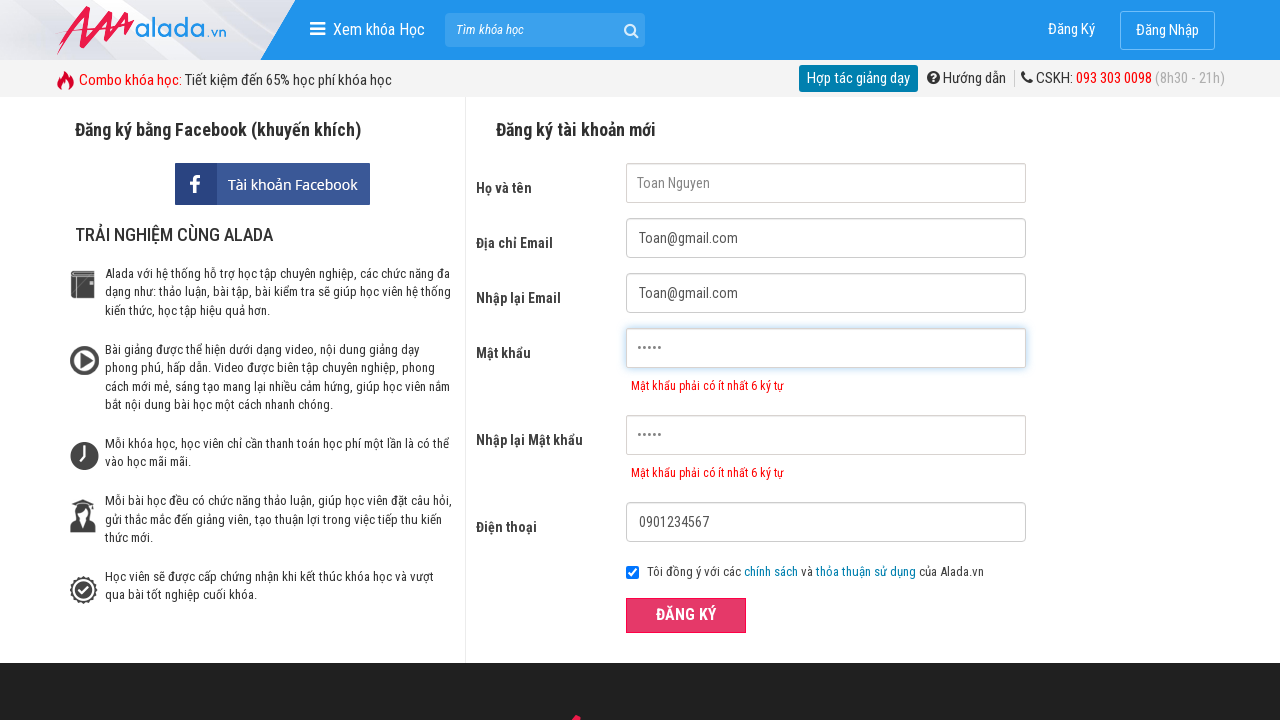